Tests filling out the complete feedback form with name, age, language, gender, rating, and comment, then verifies all submitted data displays correctly on the result page.

Starting URL: https://kristinek.github.io/site/tasks/provide_feedback

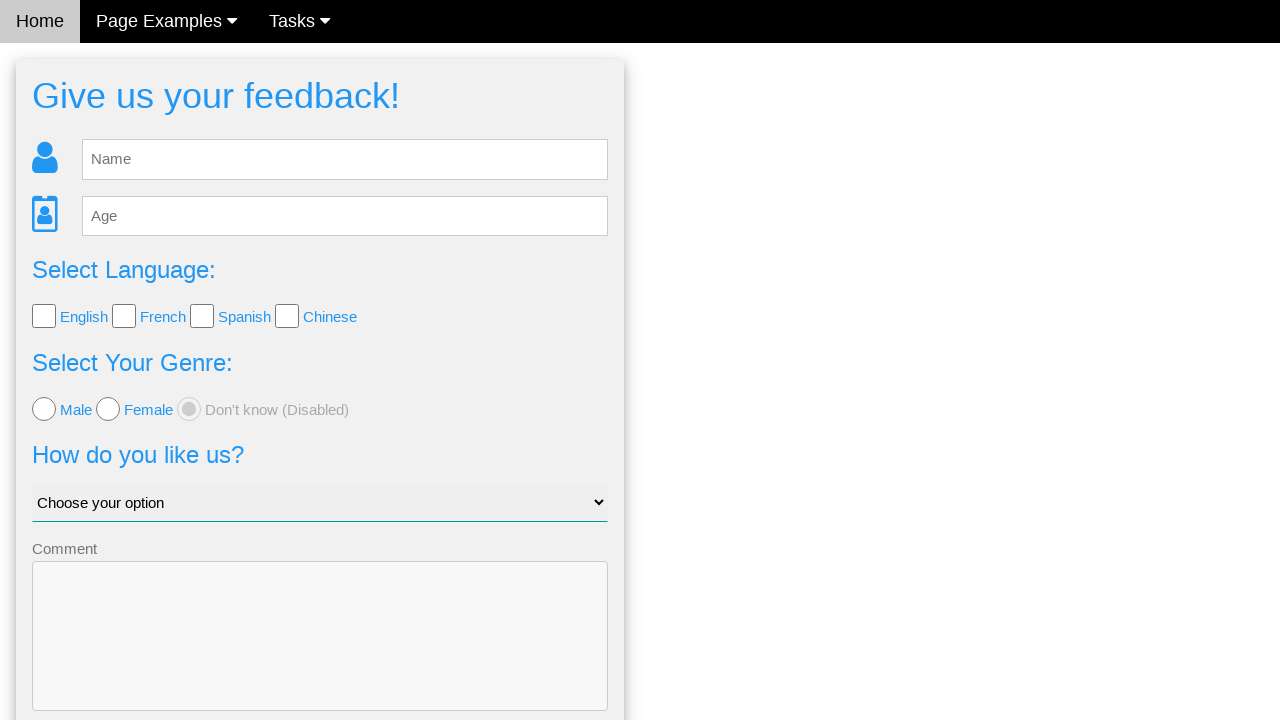

Filled name field with 'John' on #fb_name
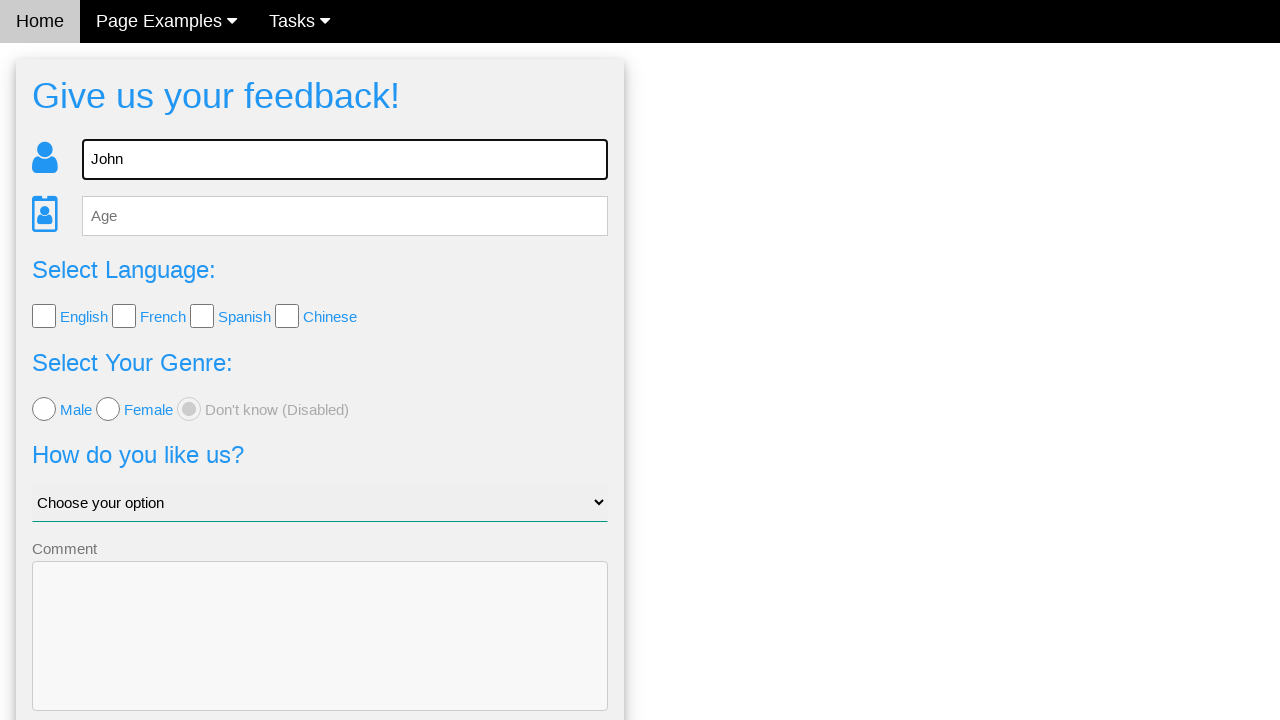

Filled age field with '22' on #fb_age
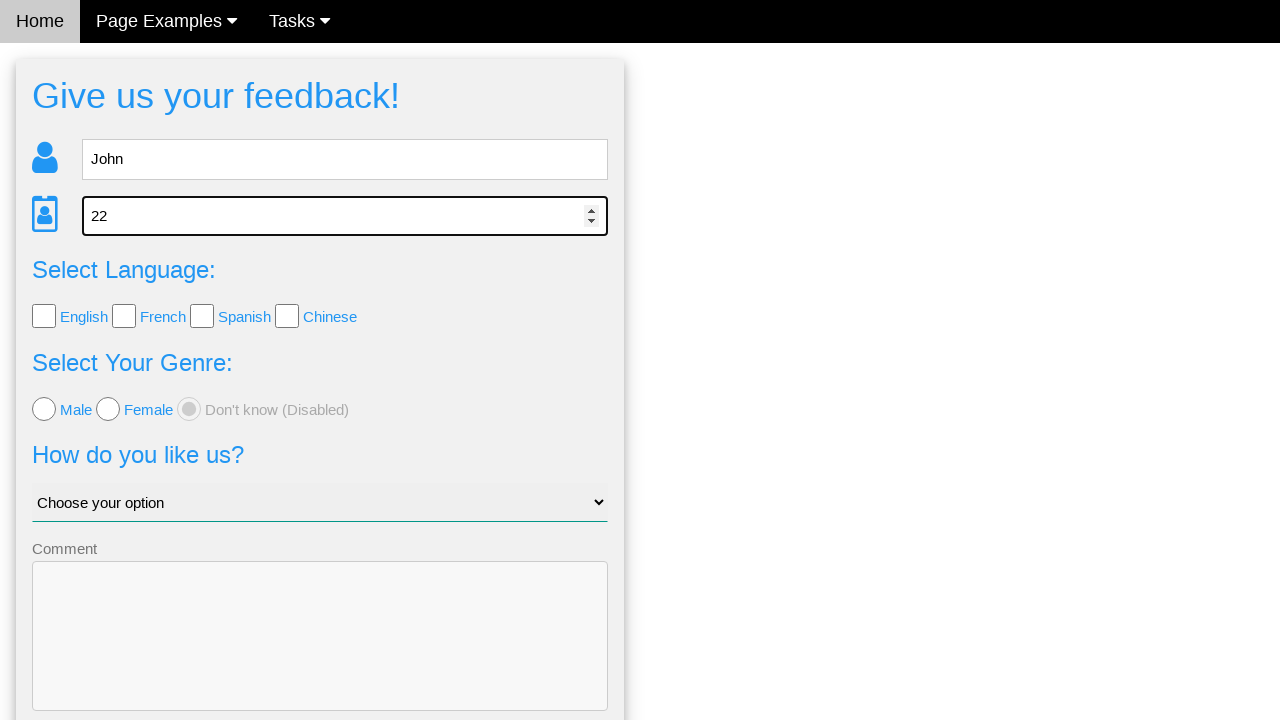

Selected 'English' language option at (44, 316) on [value='English']
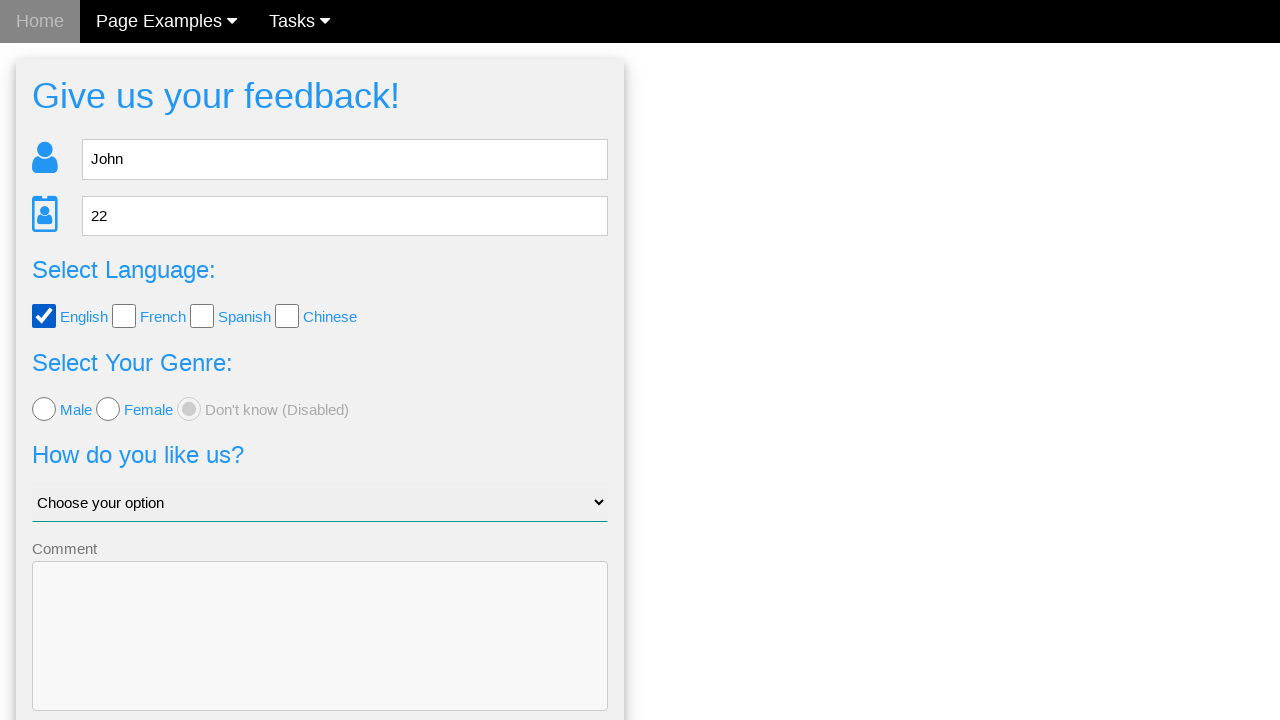

Selected 'male' gender option at (44, 409) on [value='male']
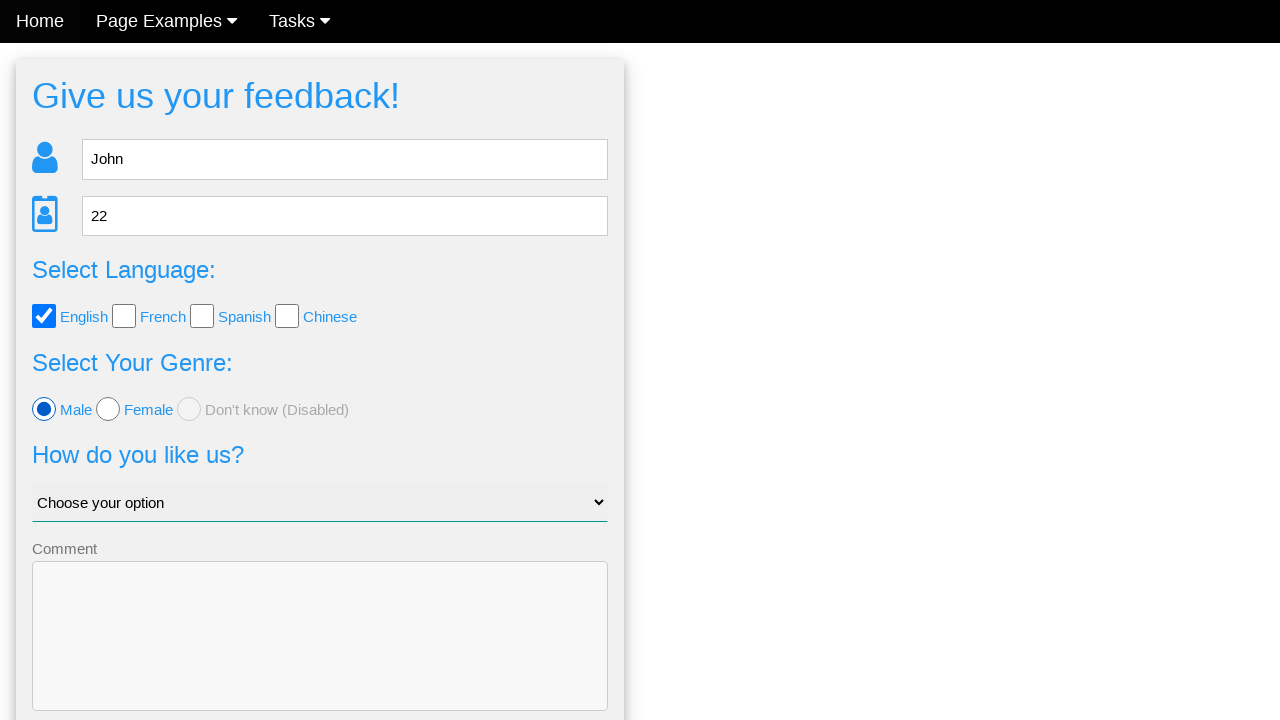

Selected 'Ok, i guess' from rating dropdown on #like_us
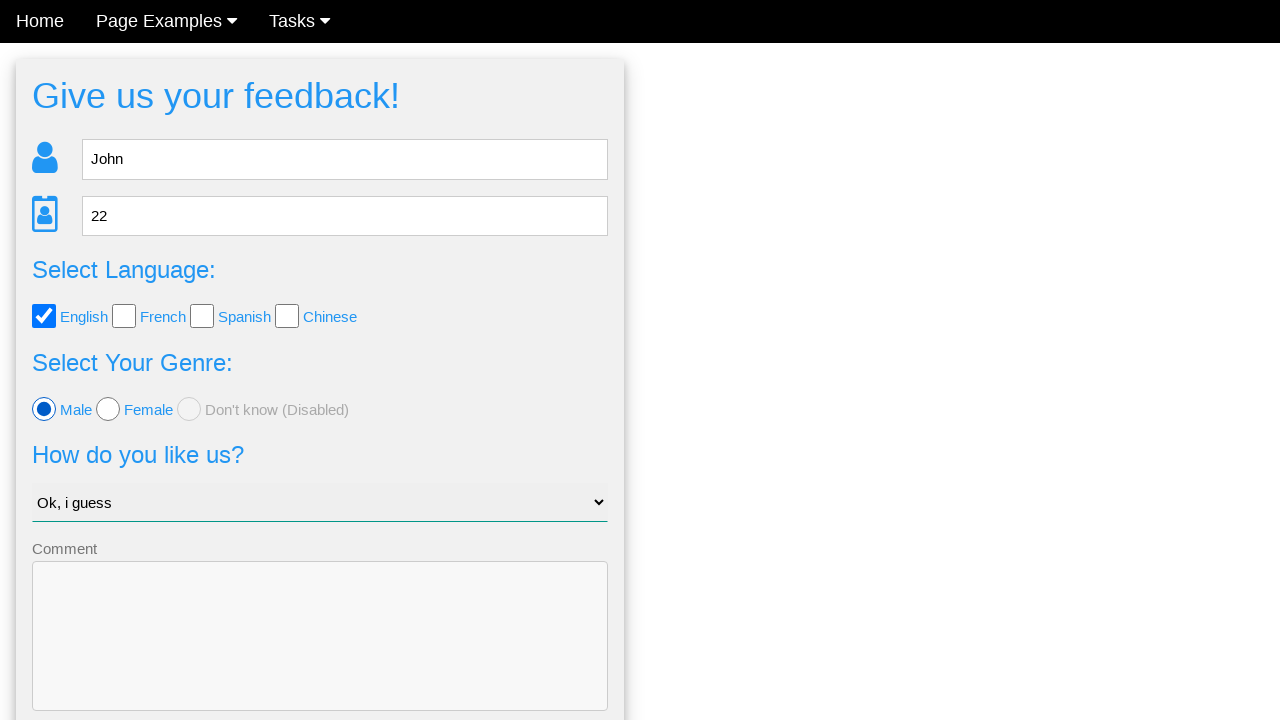

Filled comment field with 'Have a nice day!' on [name='comment']
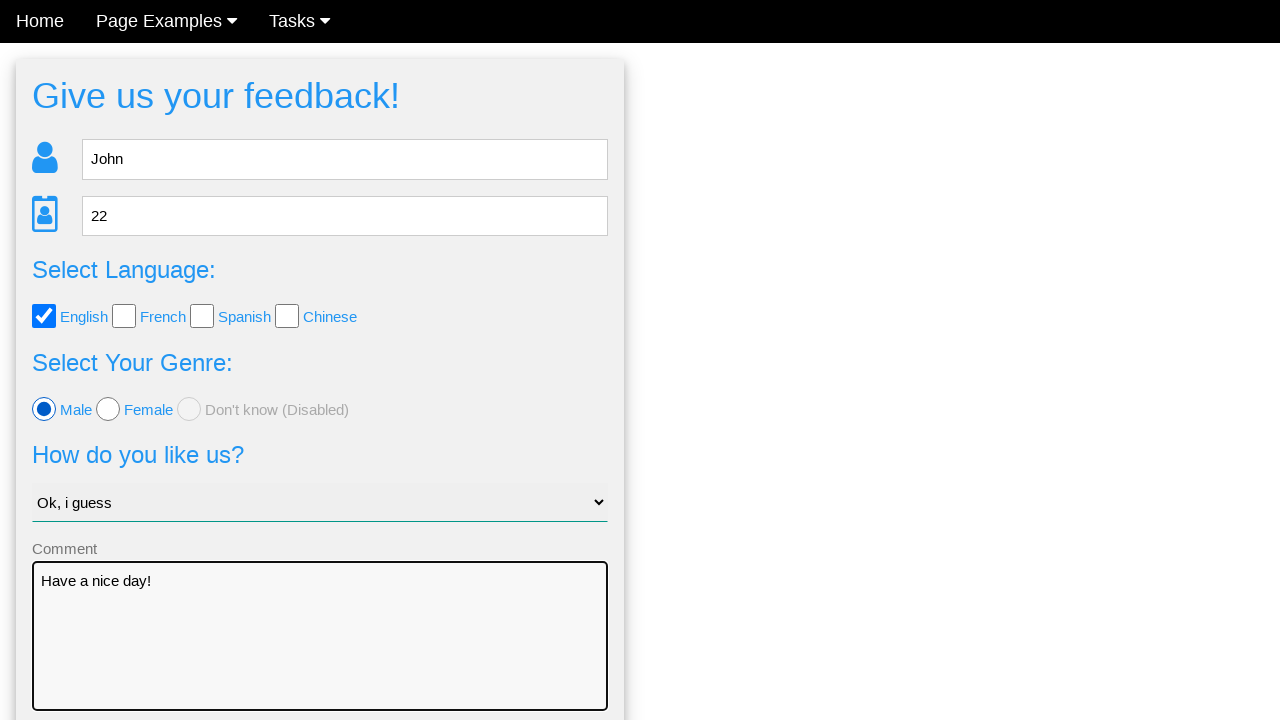

Clicked submit button to submit feedback form at (320, 656) on button
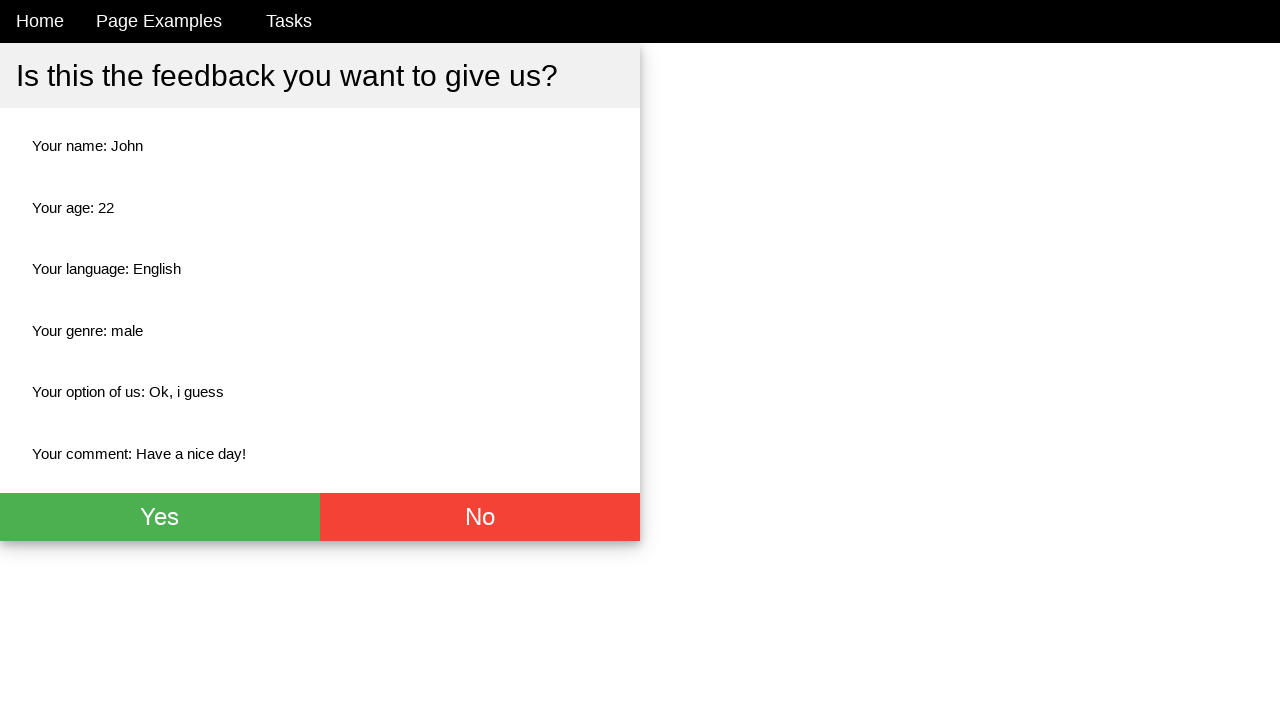

Verified name 'John' displays on result page
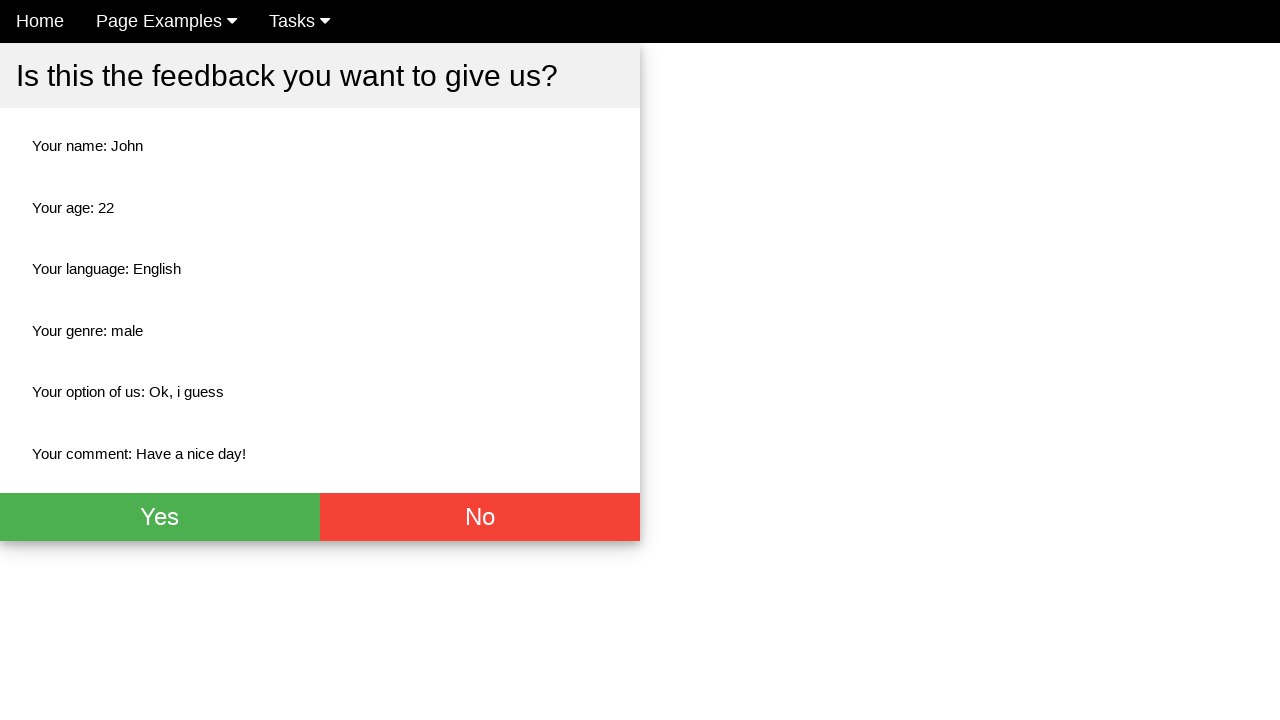

Verified age '22' displays on result page
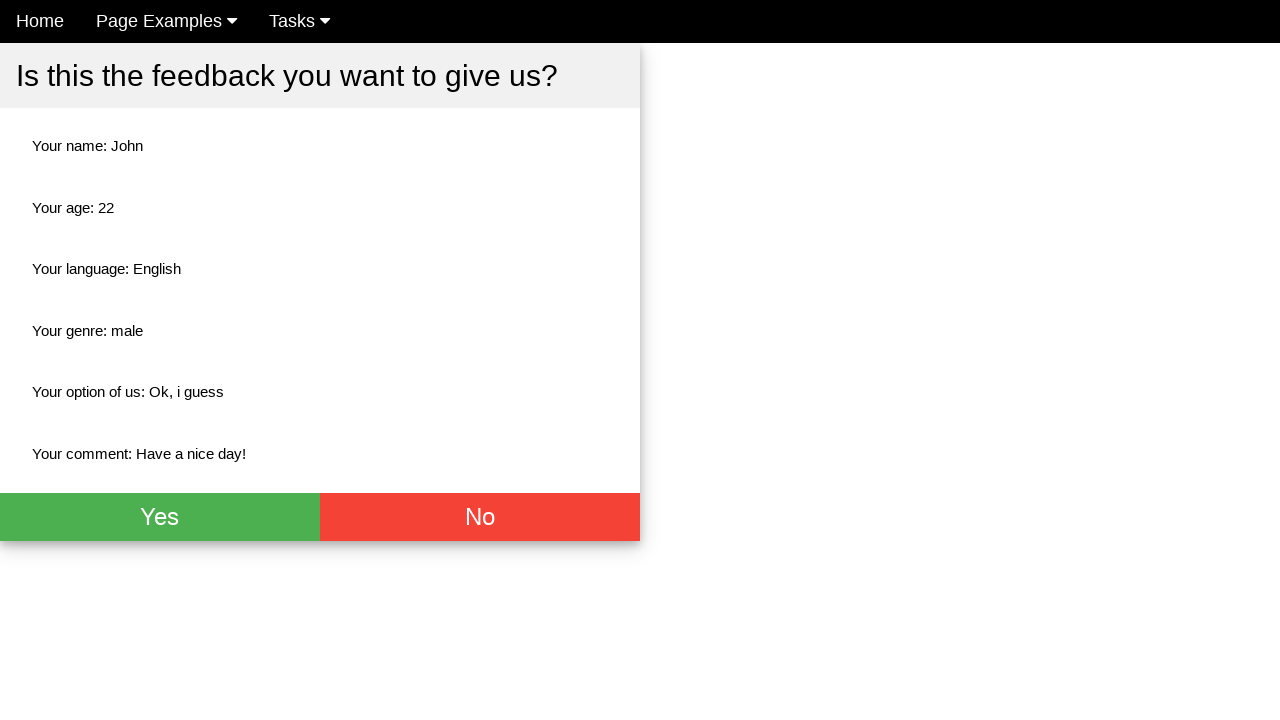

Verified language 'English' displays on result page
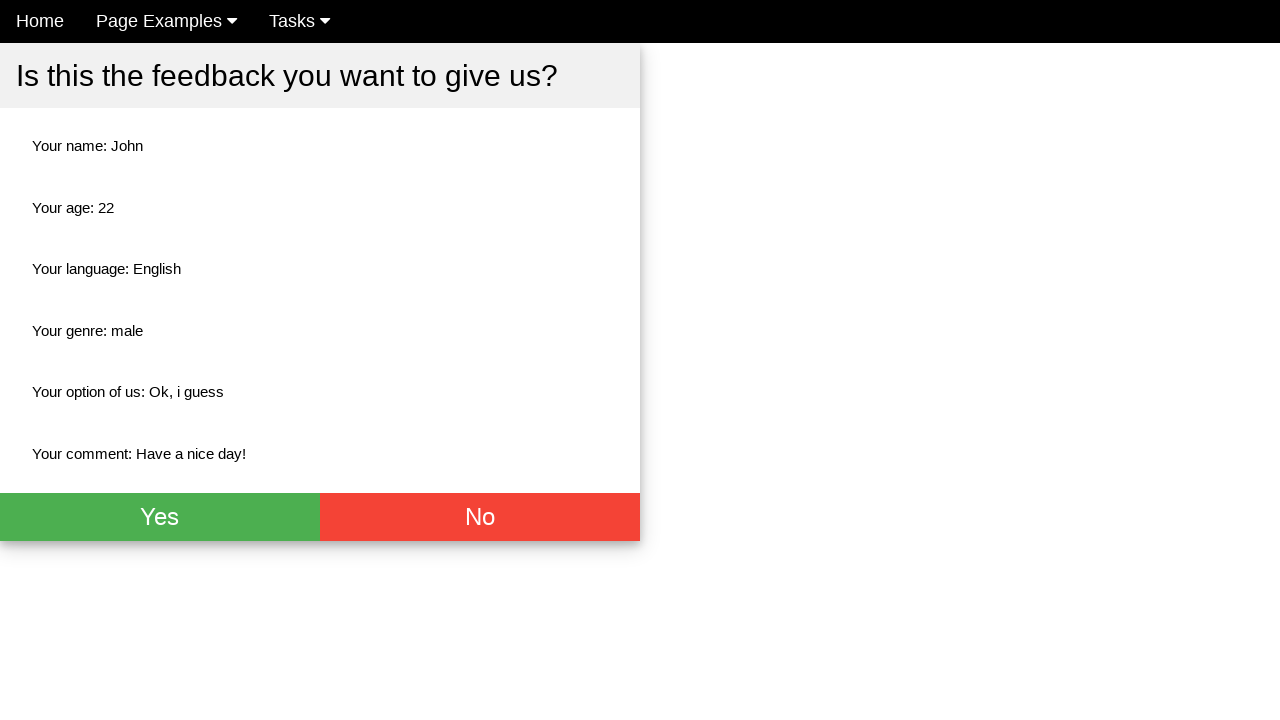

Verified gender 'male' displays on result page
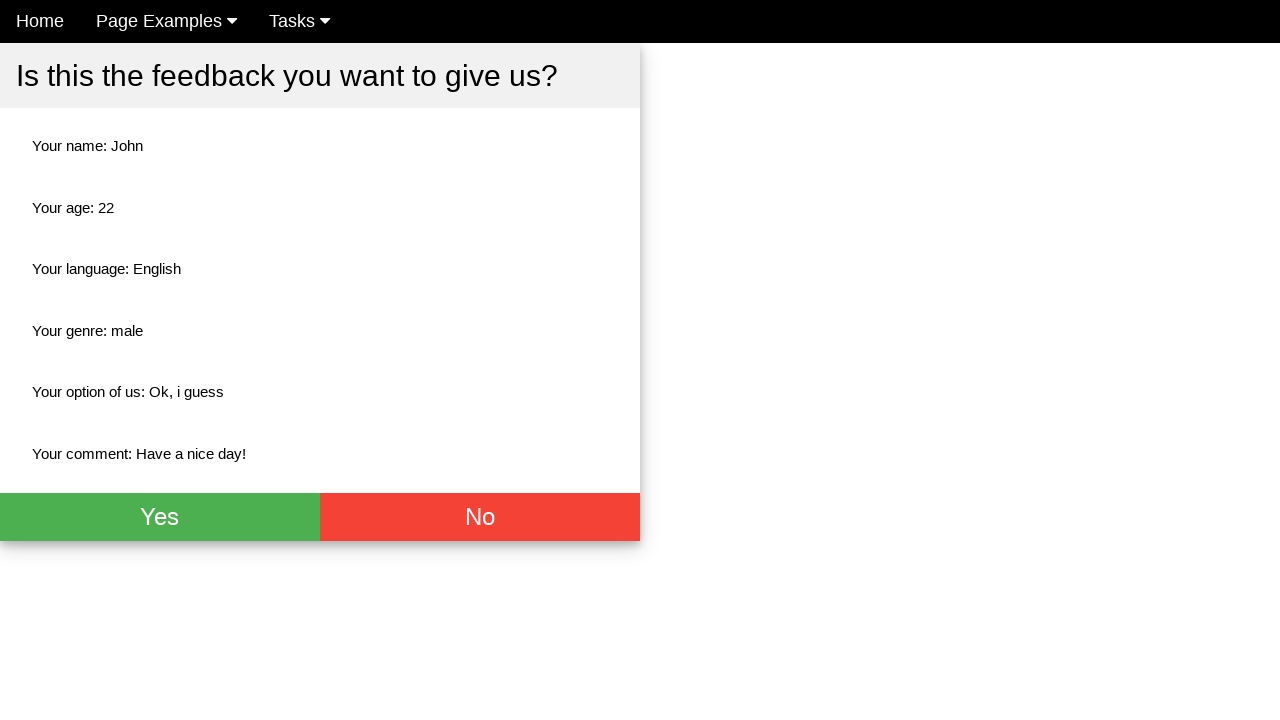

Verified rating 'Ok, i guess' displays on result page
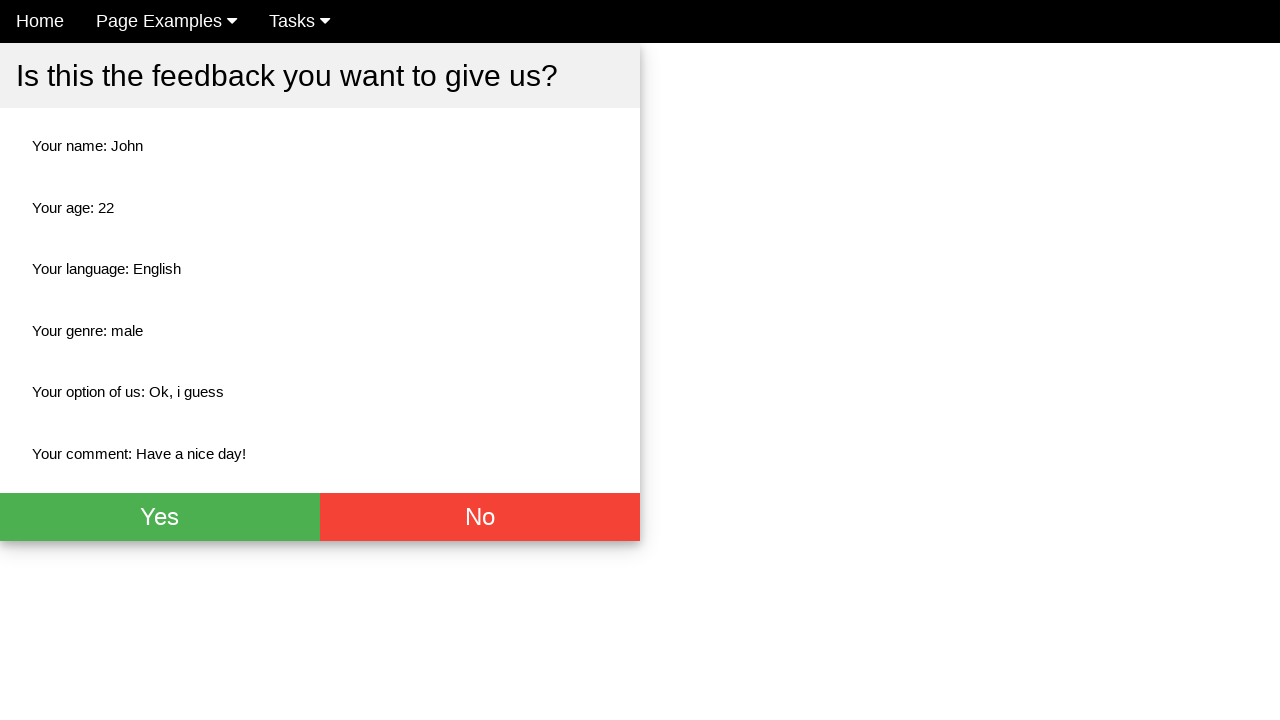

Verified comment 'Have a nice day!' displays on result page
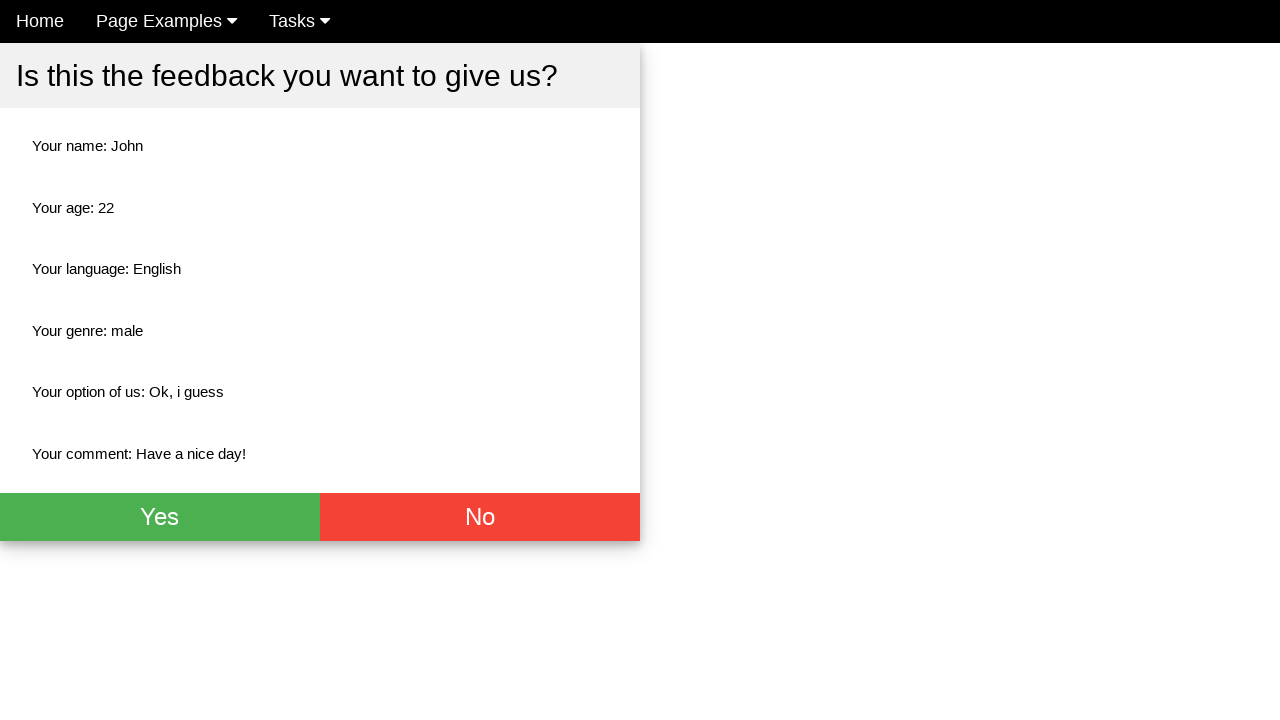

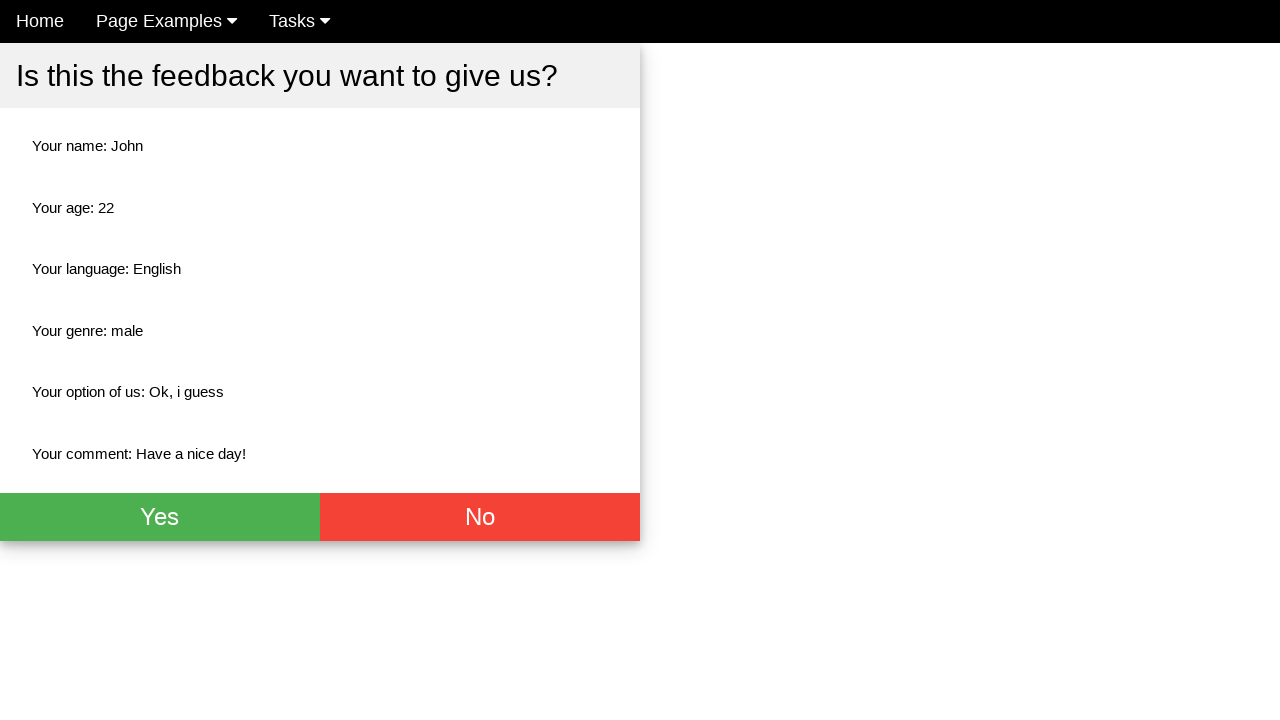